Tests various link interactions on DemoQA links page, clicking different types of links (Created, No Content, Moved, Bad Request, Unauthorized, Forbidden, Not Found) and verifying responses

Starting URL: https://demoqa.com/links

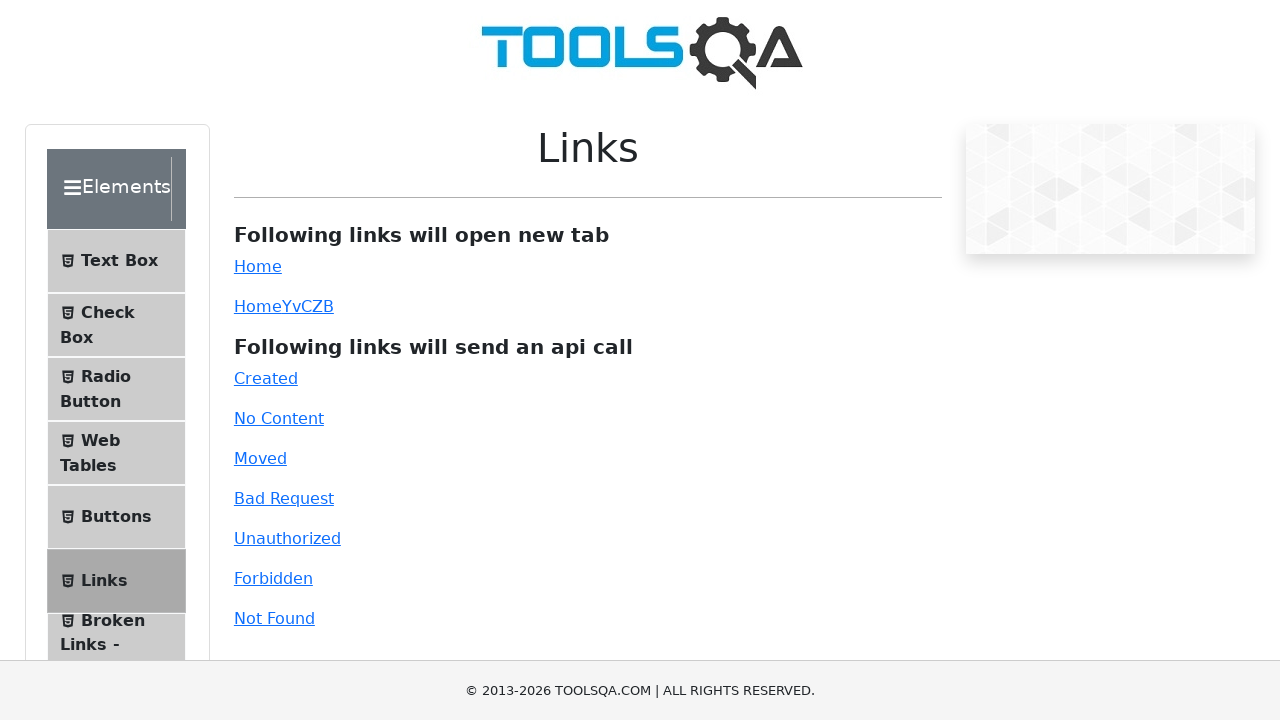

Scrolled down 250px to make links visible
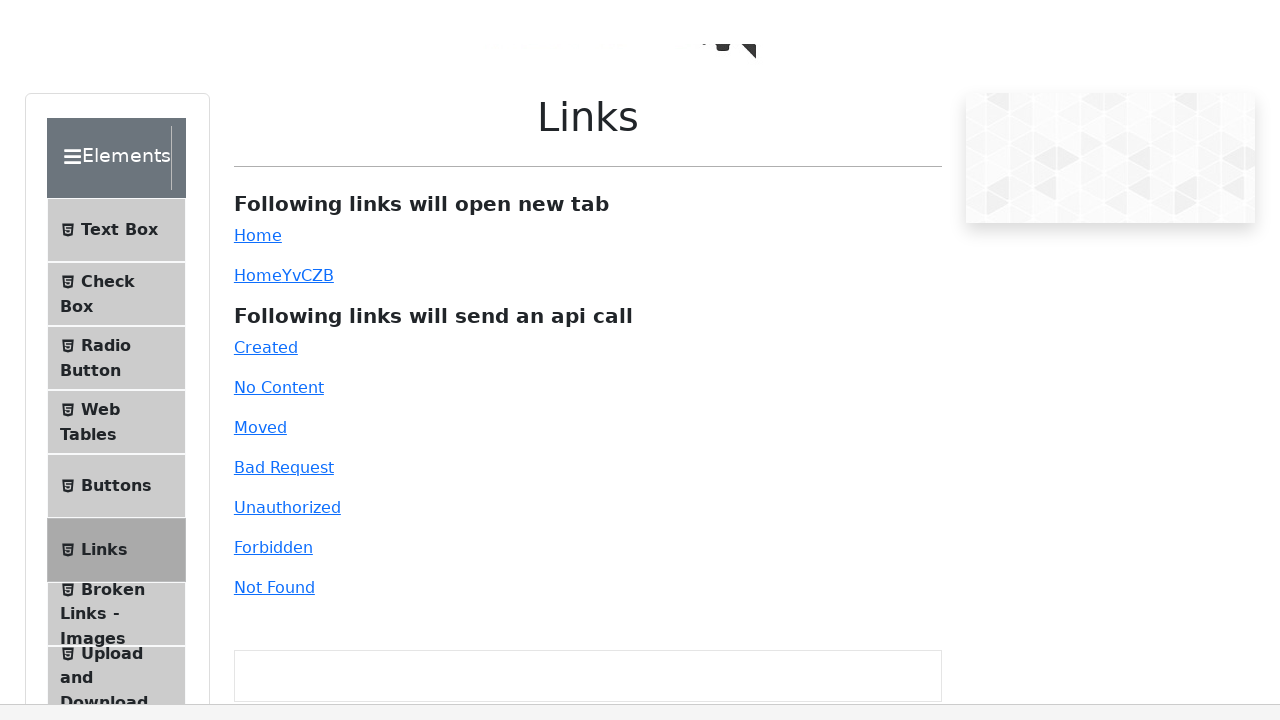

Clicked on 'Created' link at (266, 128) on xpath=//div[@id='linkWrapper']//a[@id='created']
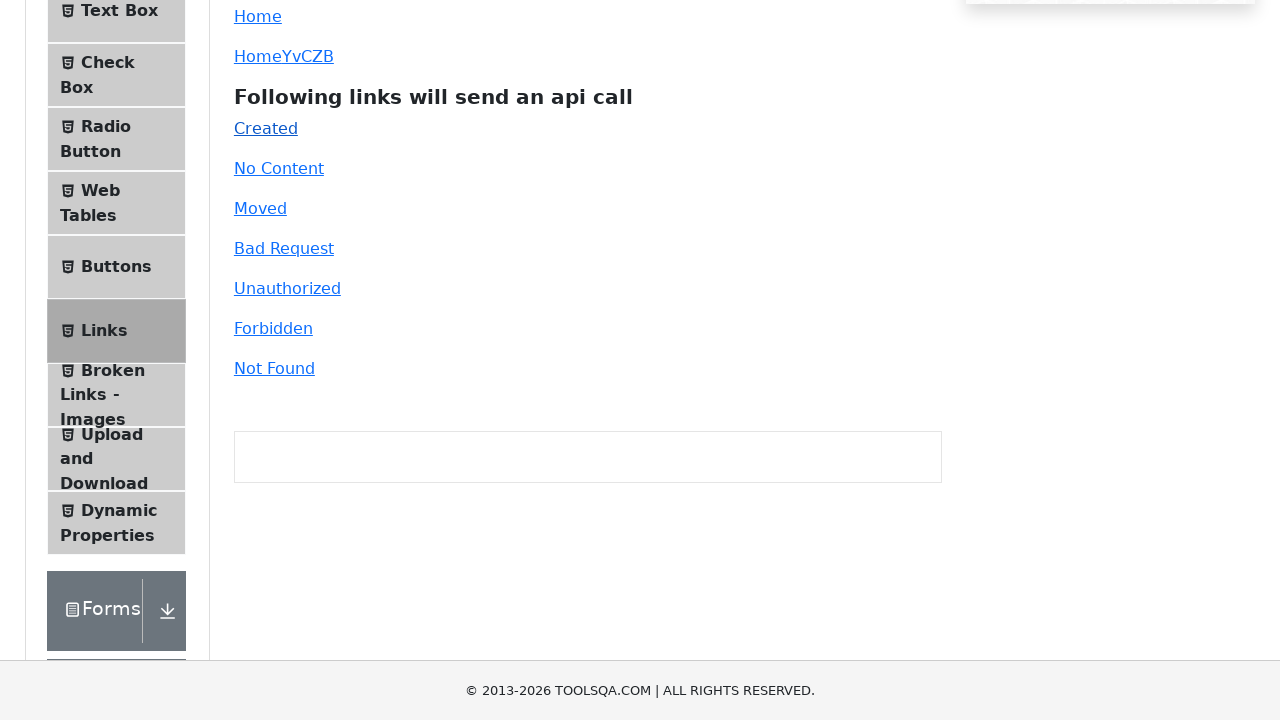

Waited for link response to appear
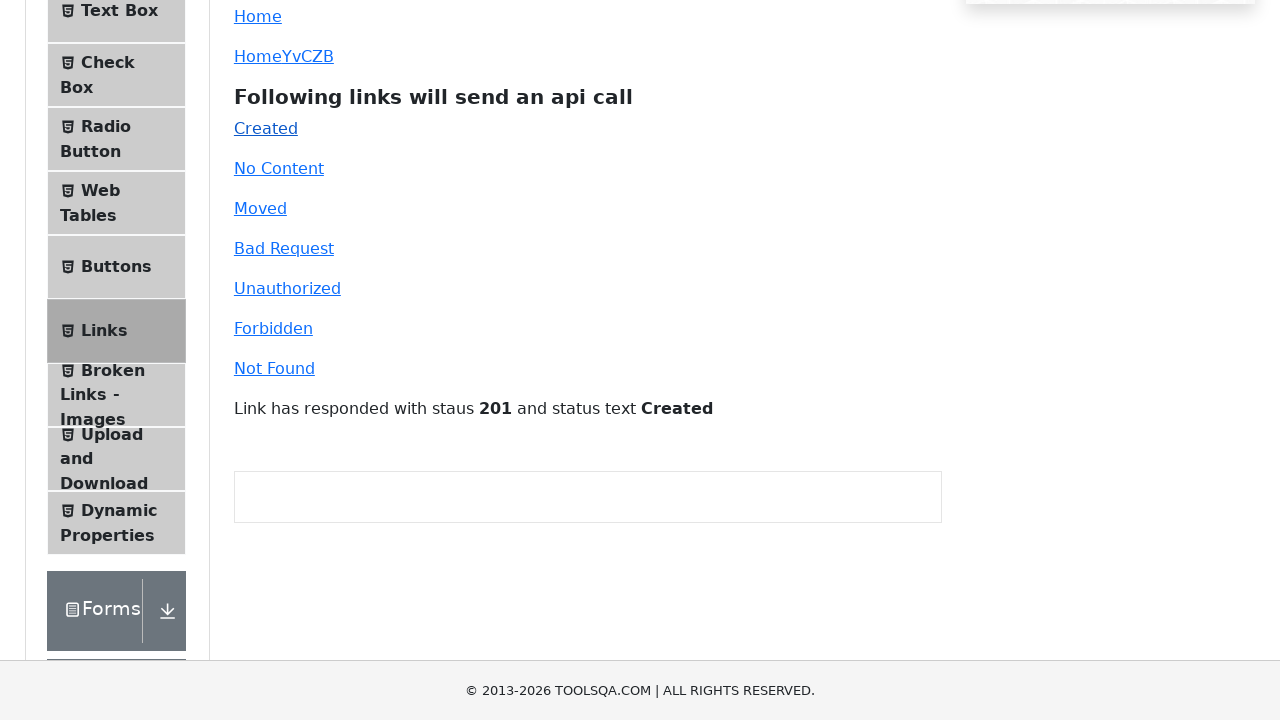

Clicked on 'No Content' link at (279, 168) on text='No Content'
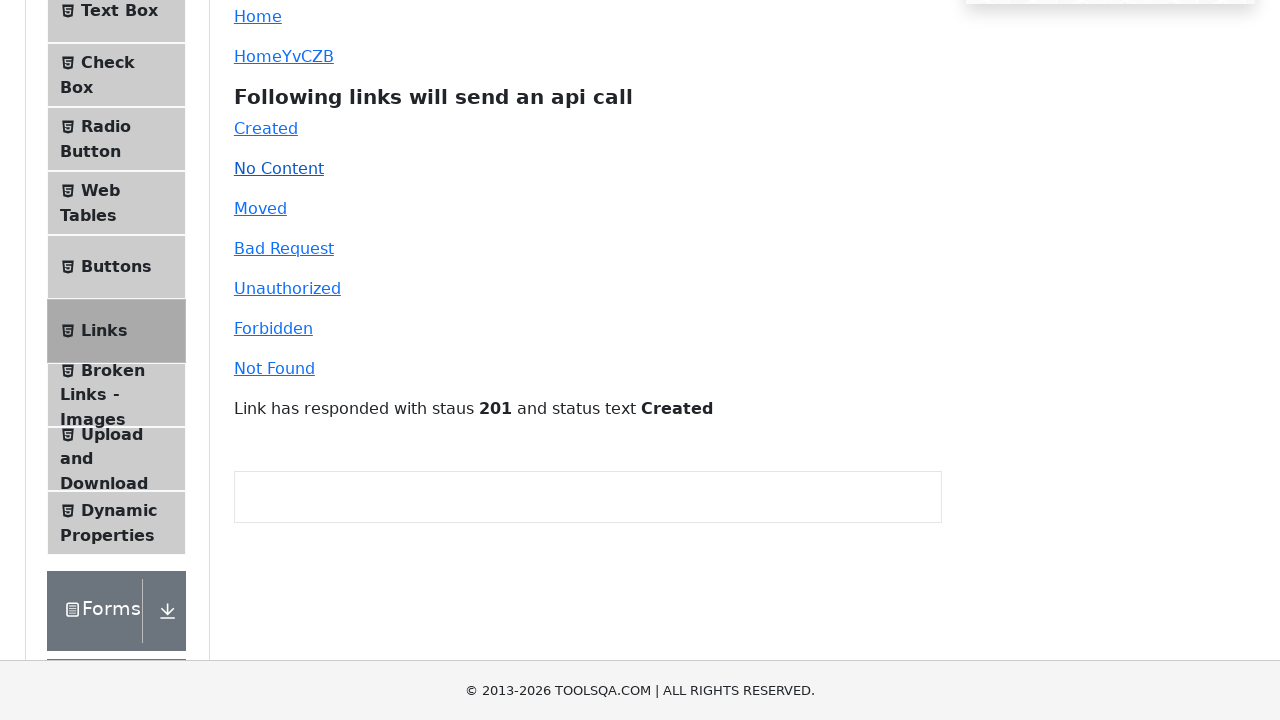

Waited for response to update
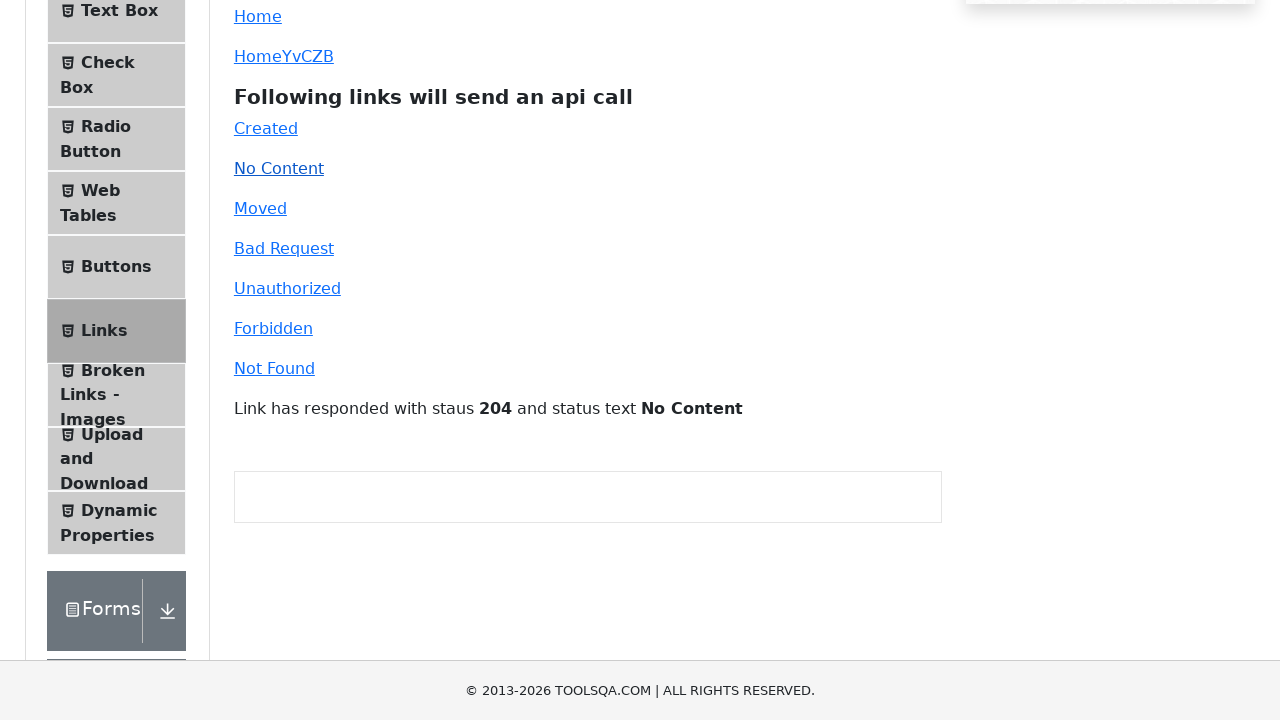

Clicked on 'Moved' link at (260, 208) on text='Moved'
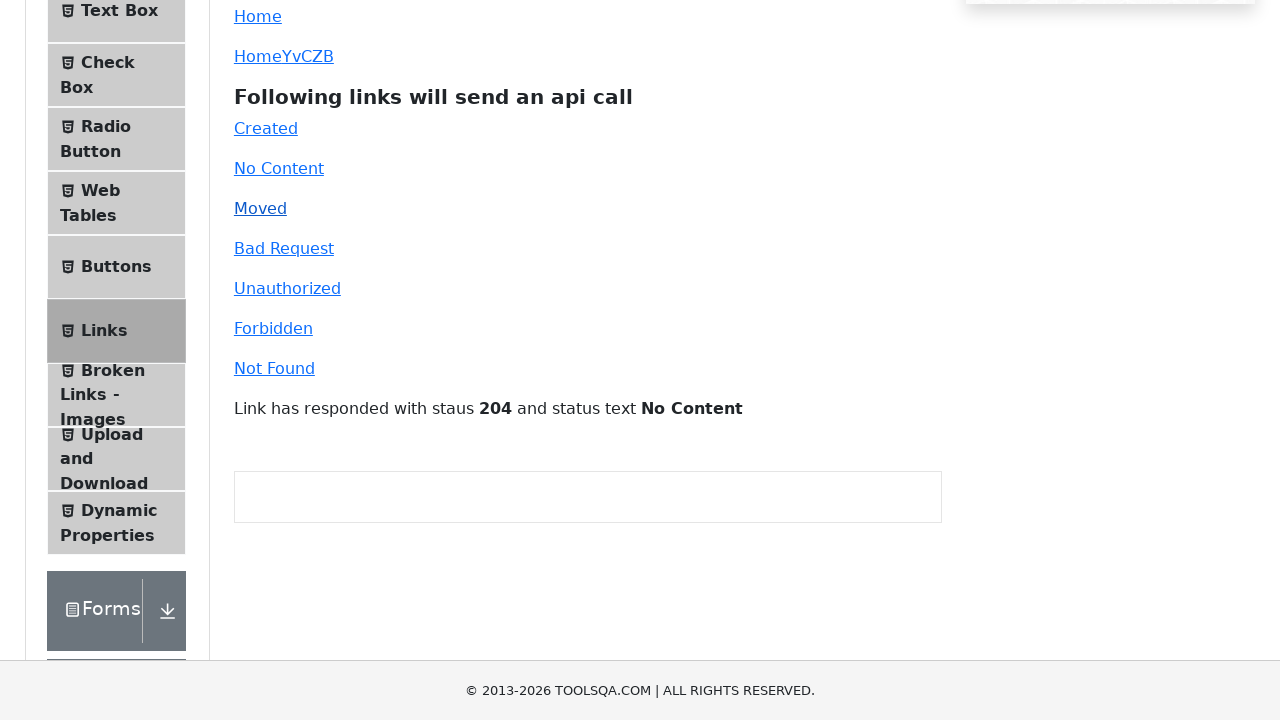

Waited for response to update
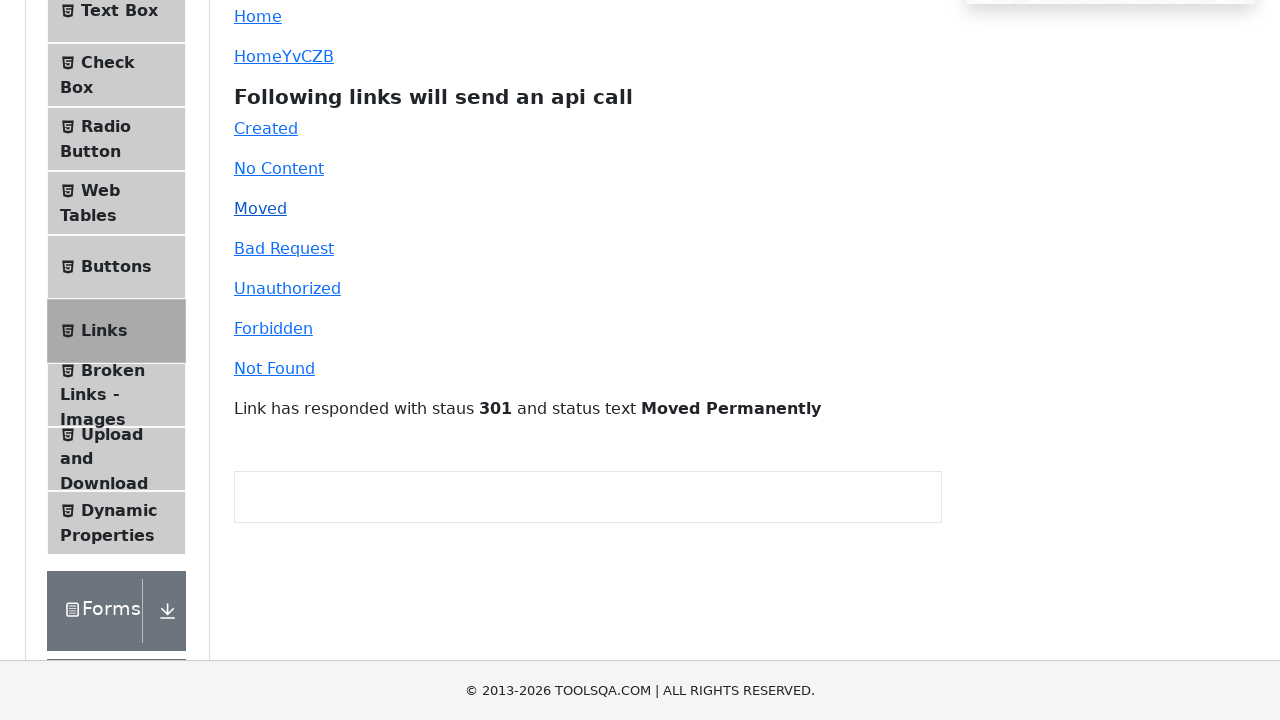

Clicked on 'Bad Request' link at (284, 248) on text='Bad Request'
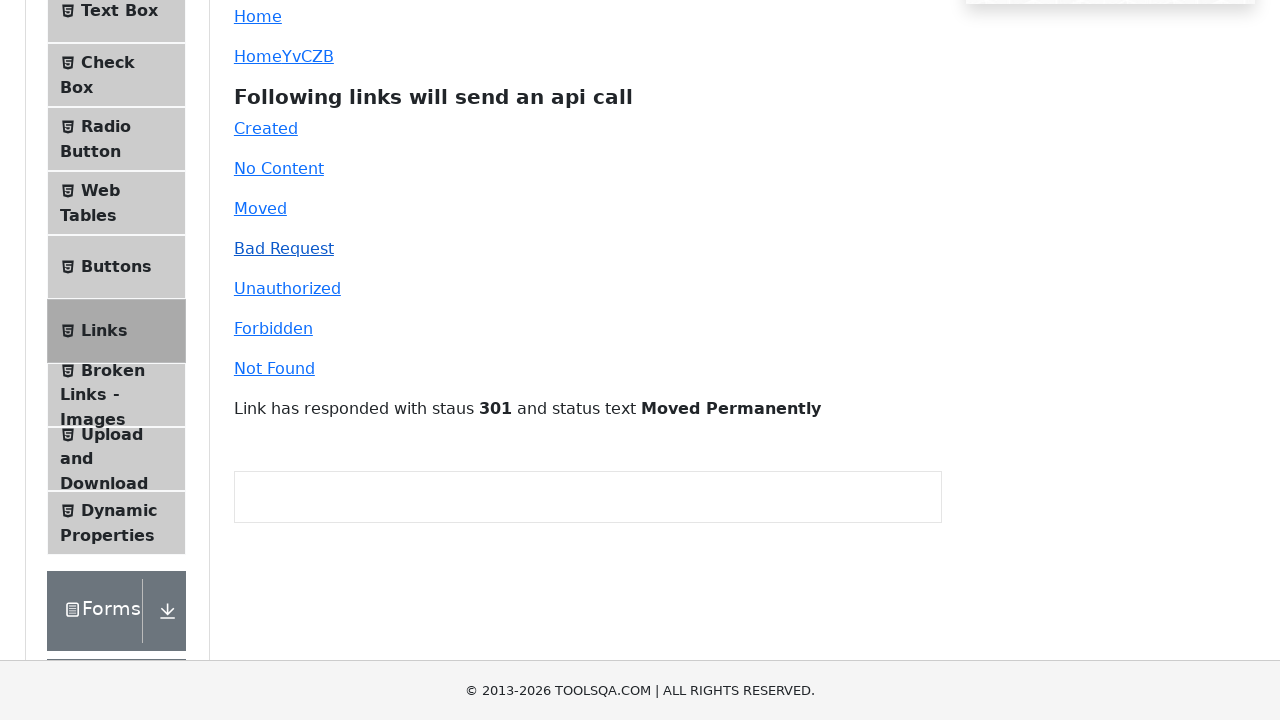

Waited for response to update
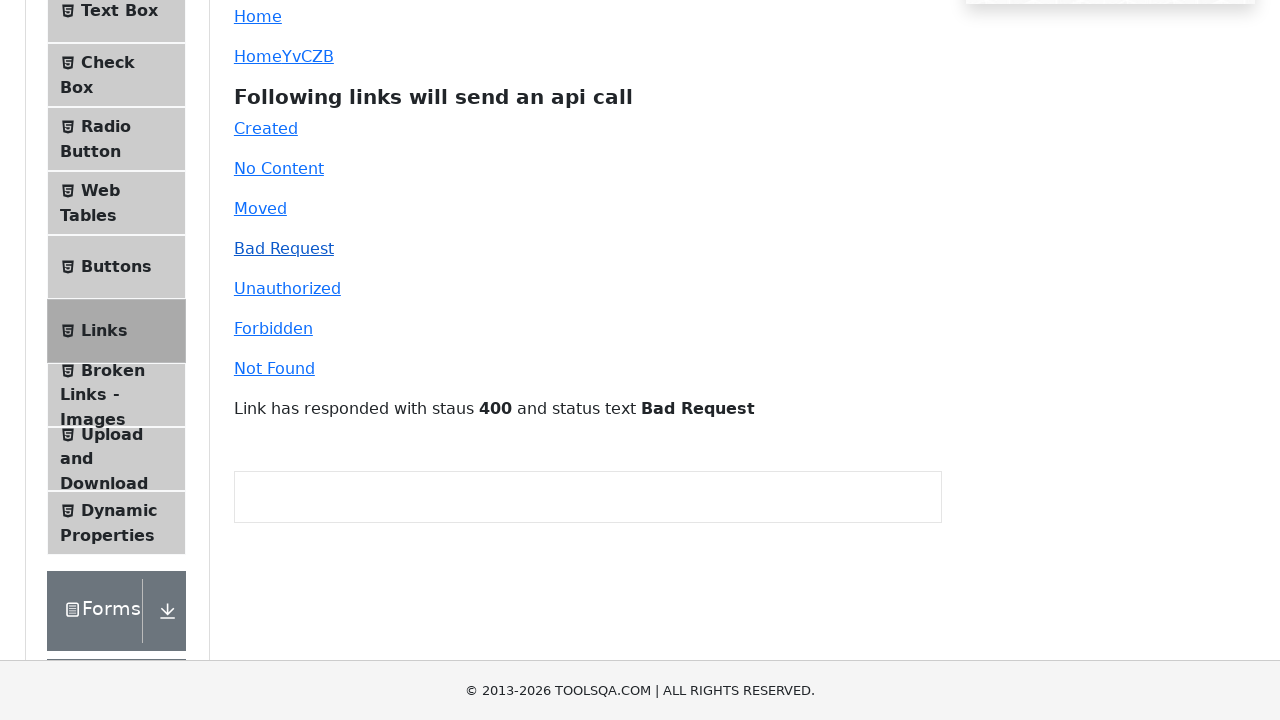

Clicked on 'Unauthorized' link at (287, 288) on text='Unauthorized'
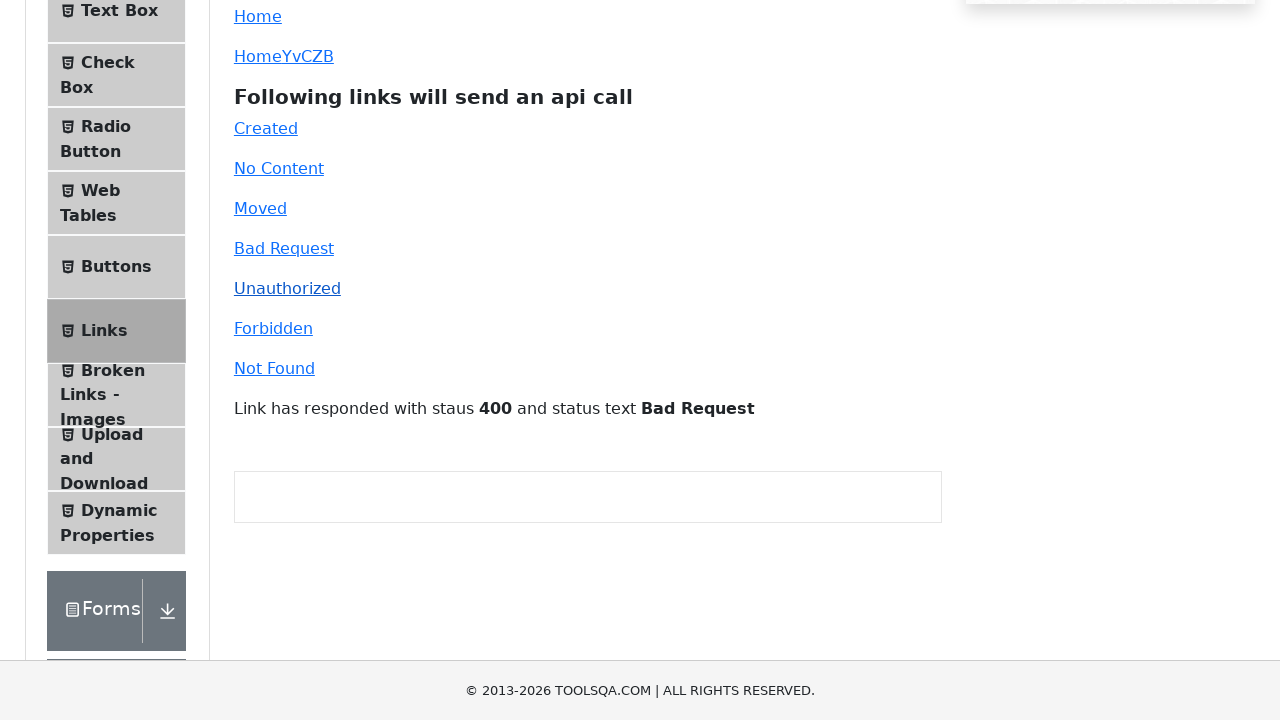

Waited for response to update
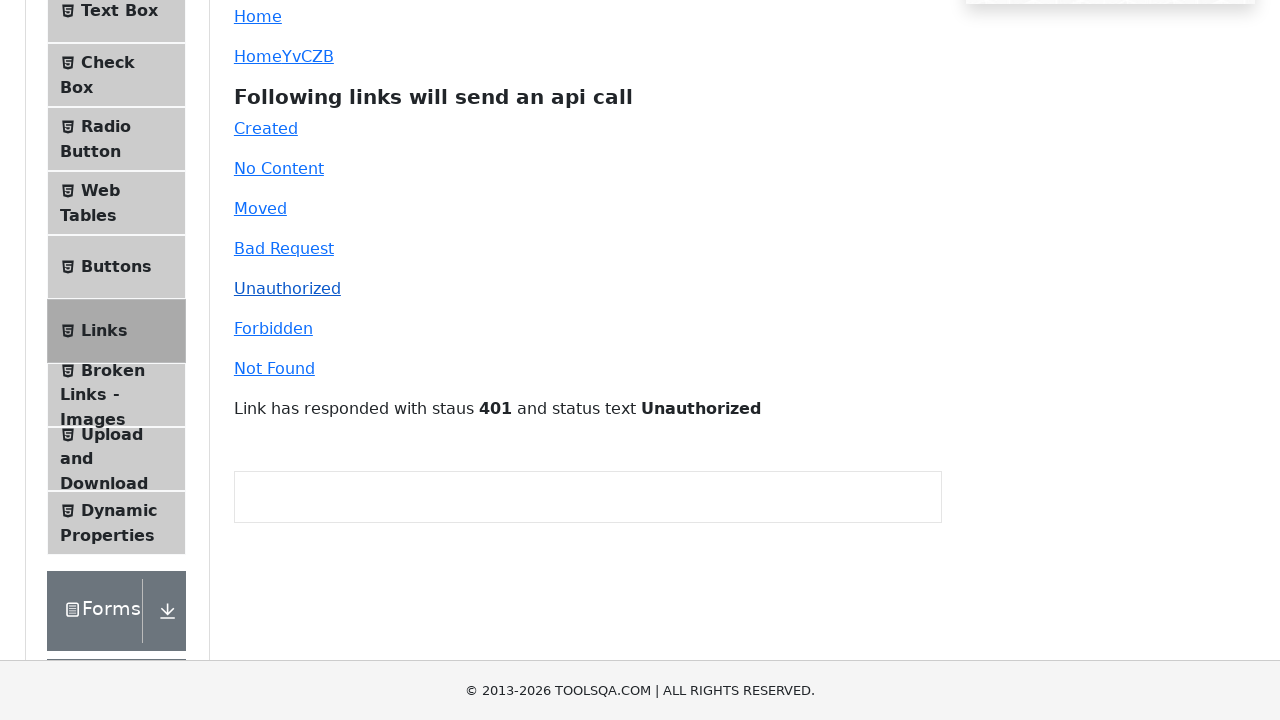

Scrolled down another 250px to access more links
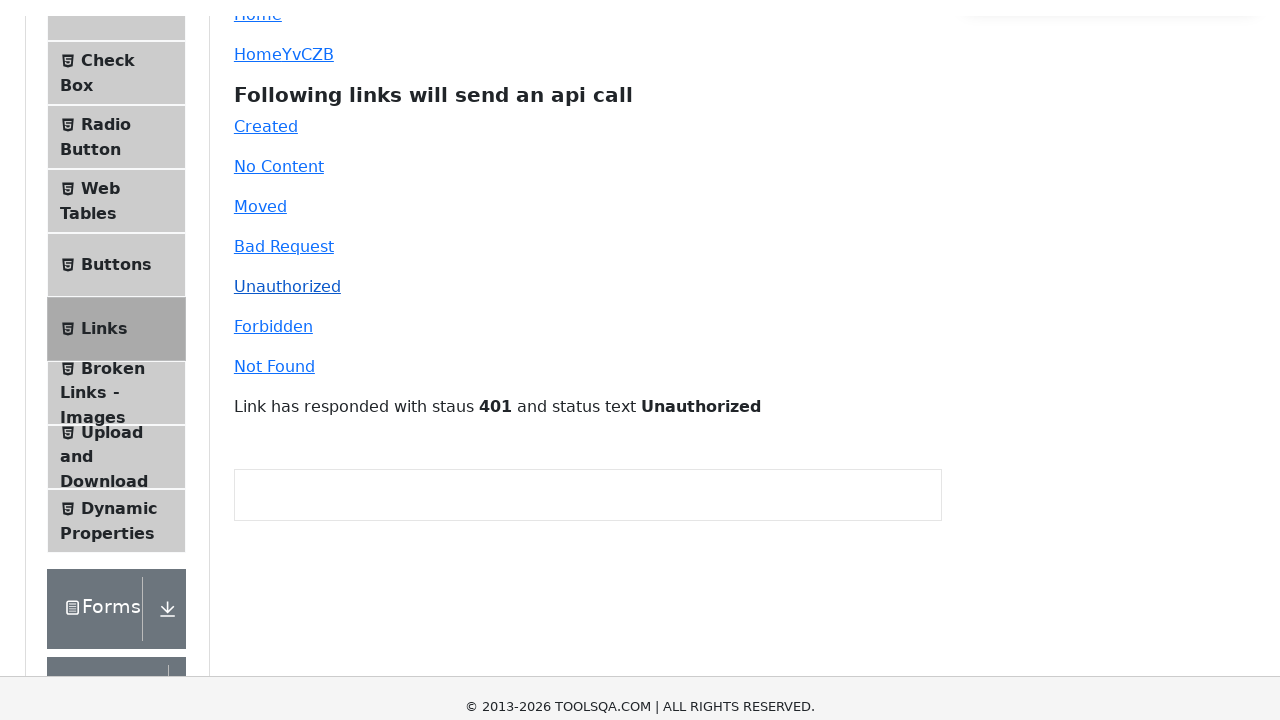

Clicked on 'Forbidden' link at (273, 78) on text='Forbidden'
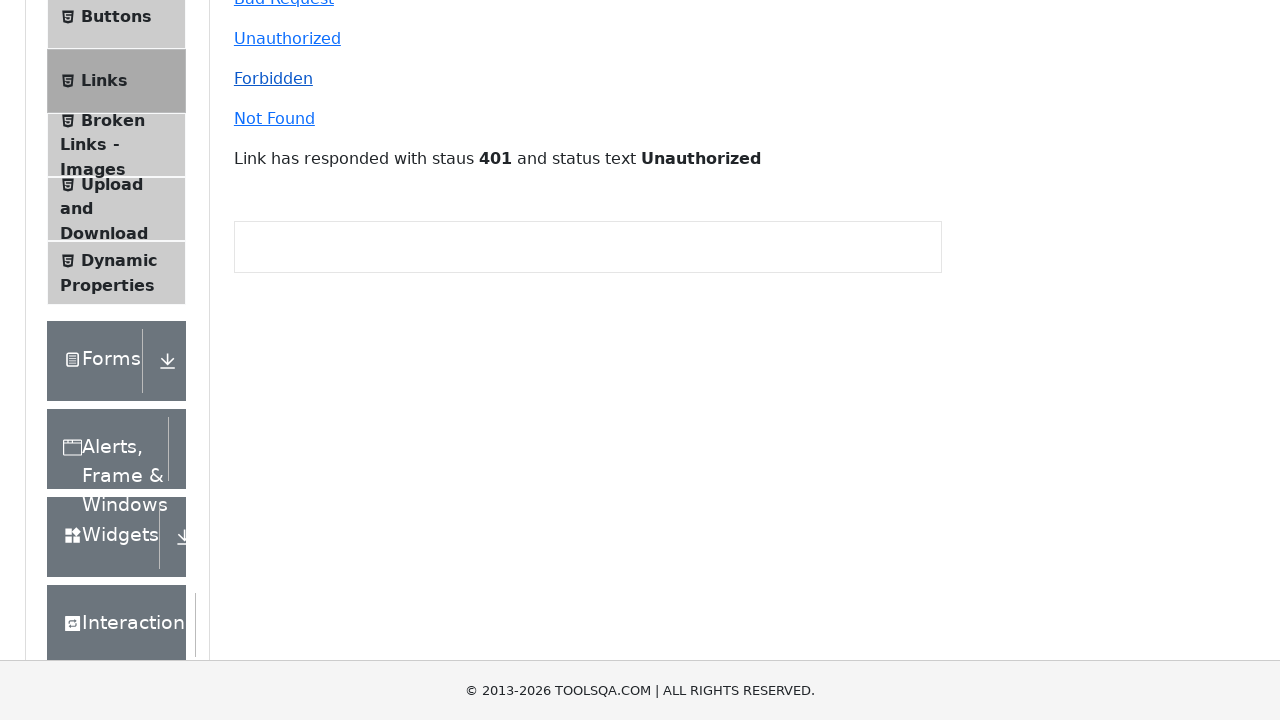

Waited for response to update
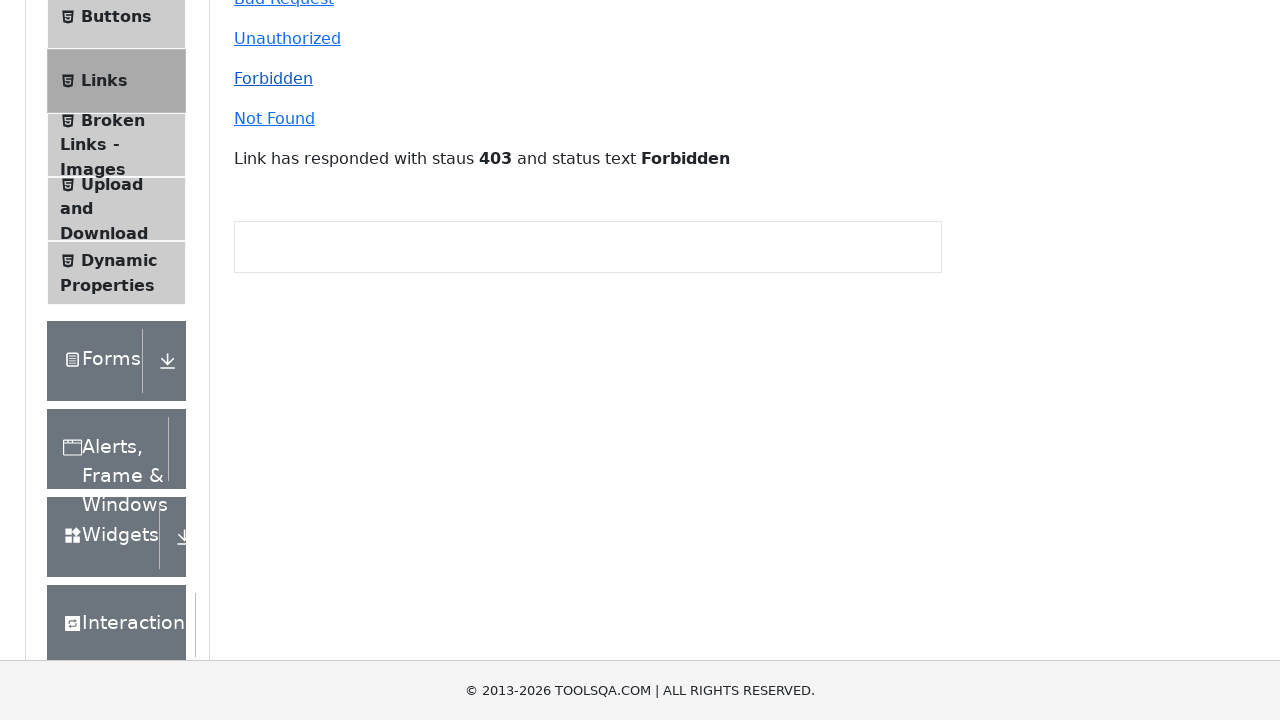

Clicked on 'Not Found' link at (274, 118) on text='Not Found'
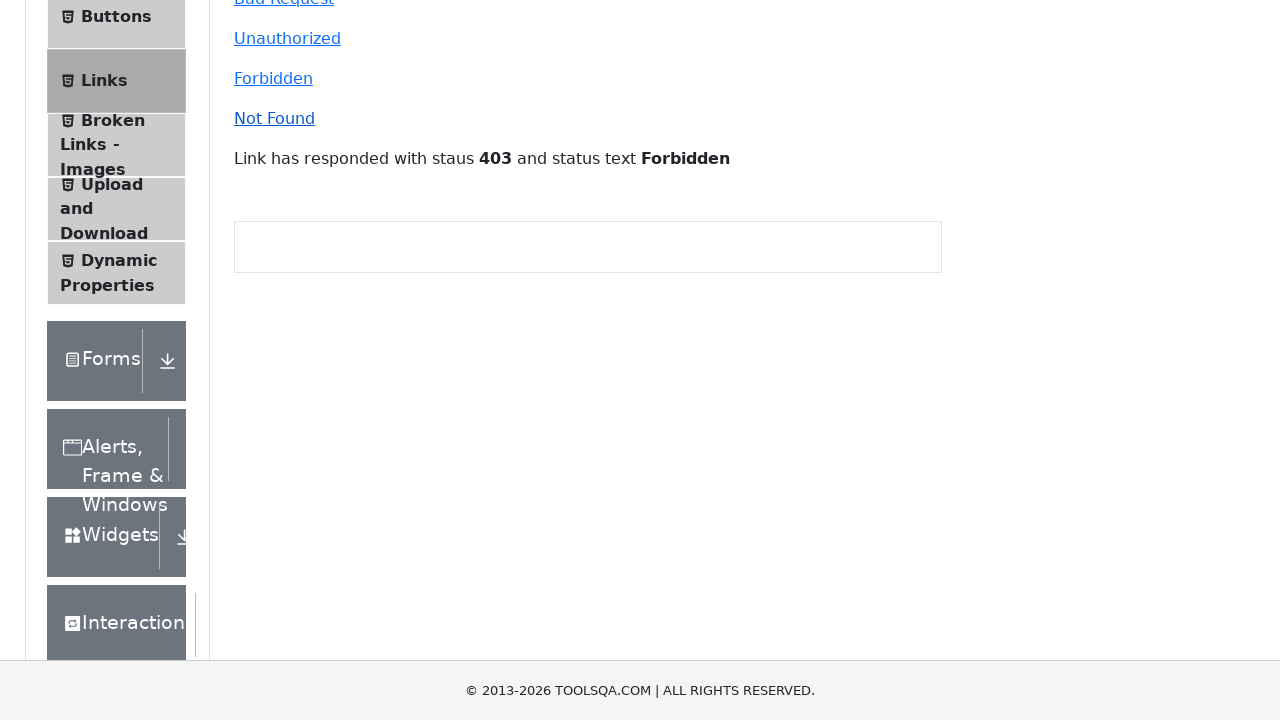

Waited for final link response to appear
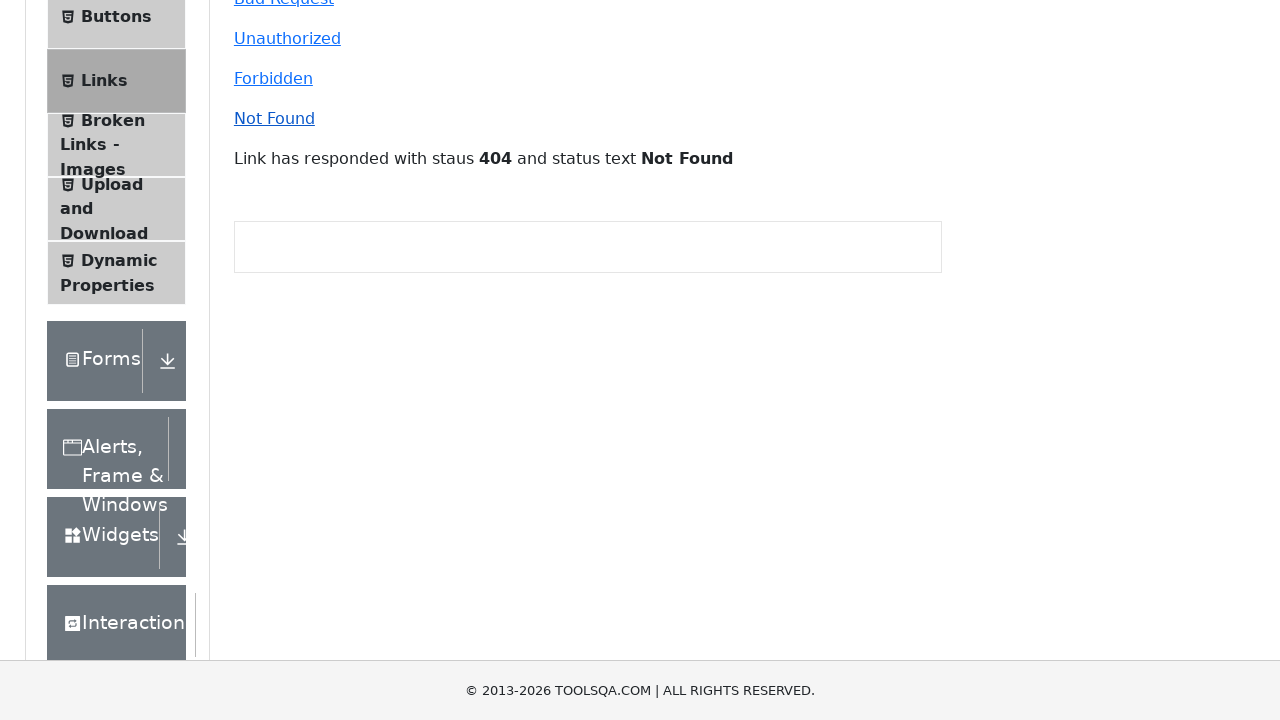

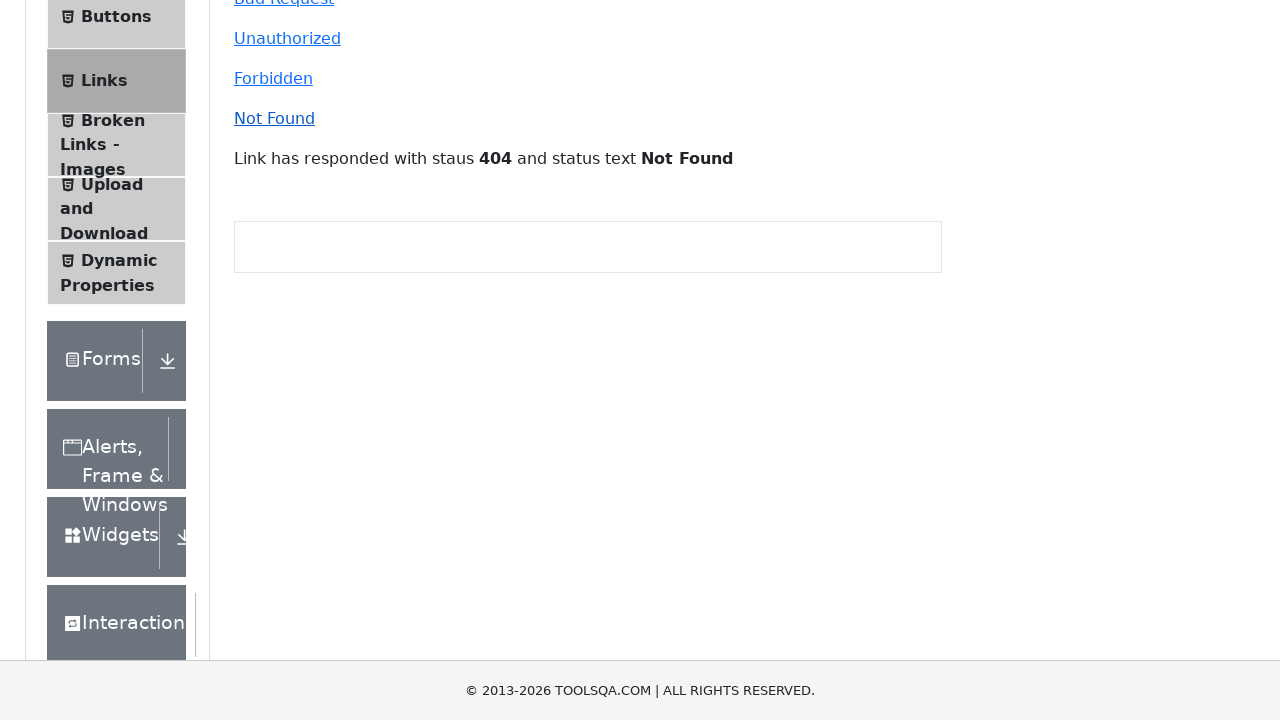